Tests product navigation on Demoblaze e-commerce demo site by clicking on a Samsung Galaxy S6 product link from the homepage

Starting URL: https://www.demoblaze.com/index.html

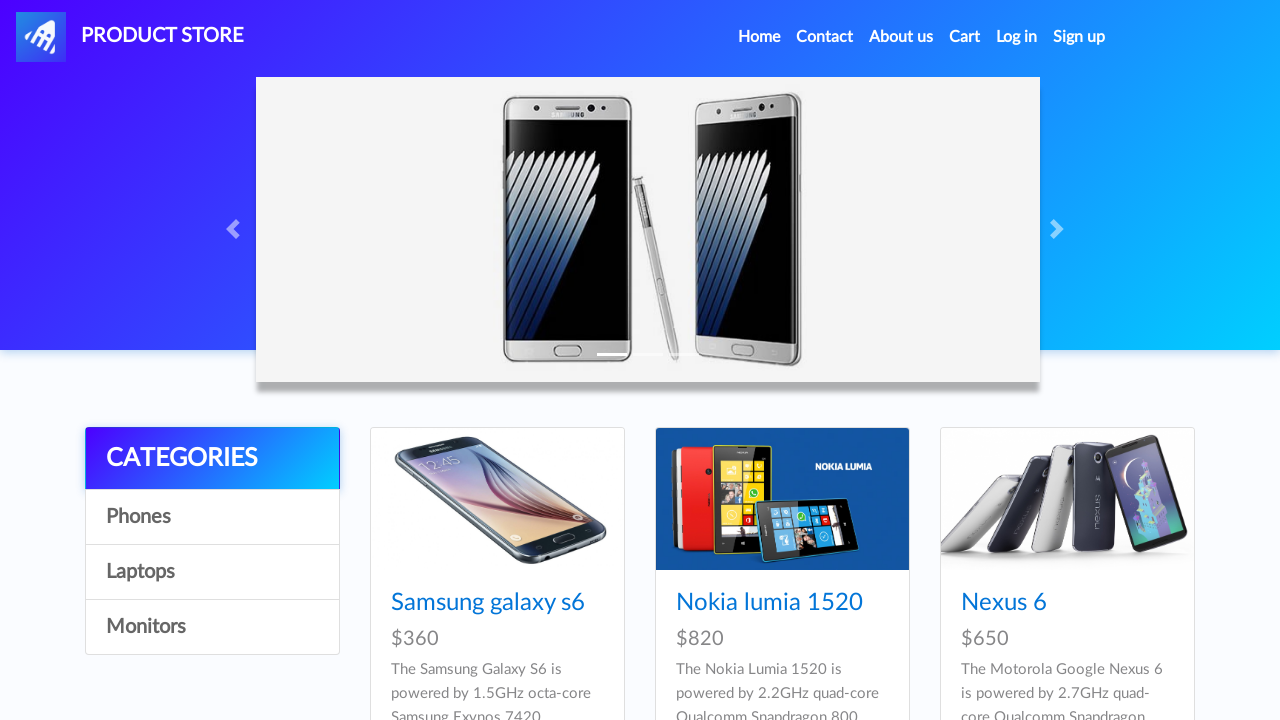

Waited for product links to load on Demoblaze homepage
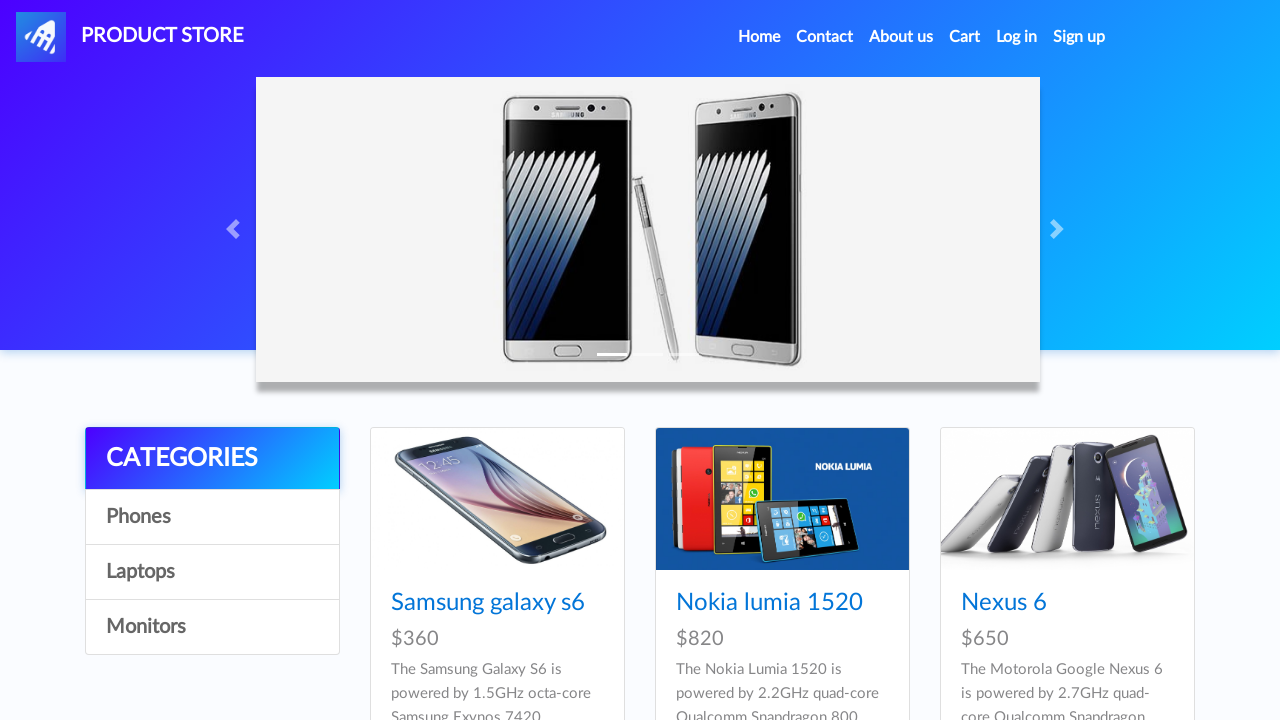

Clicked on Samsung Galaxy S6 product link at (488, 603) on a:has-text('Samsung galaxy s6')
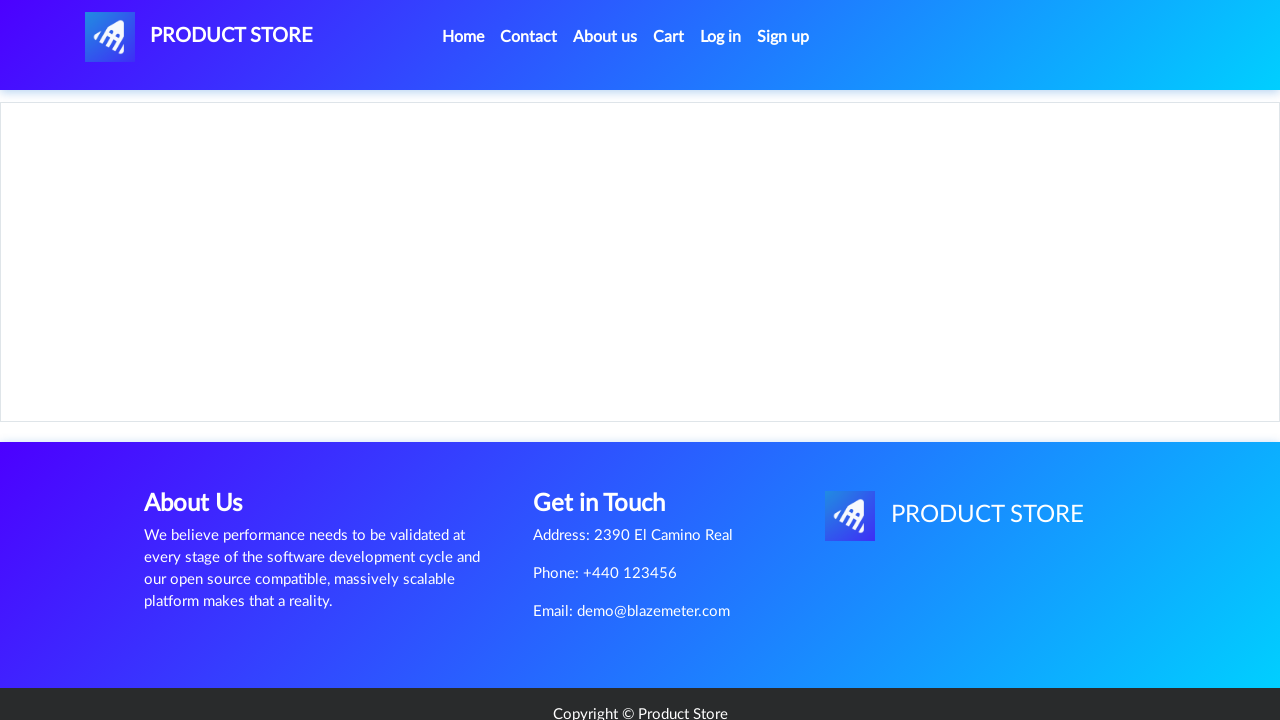

Product page loaded with product content visible
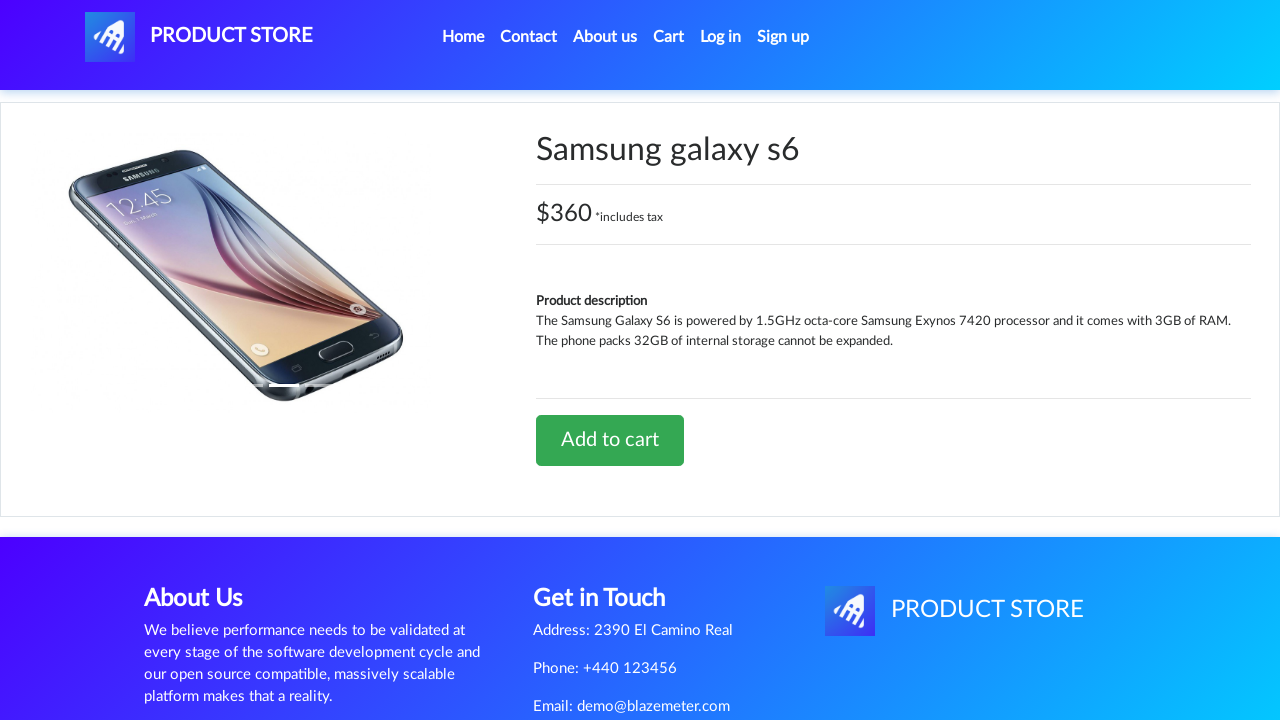

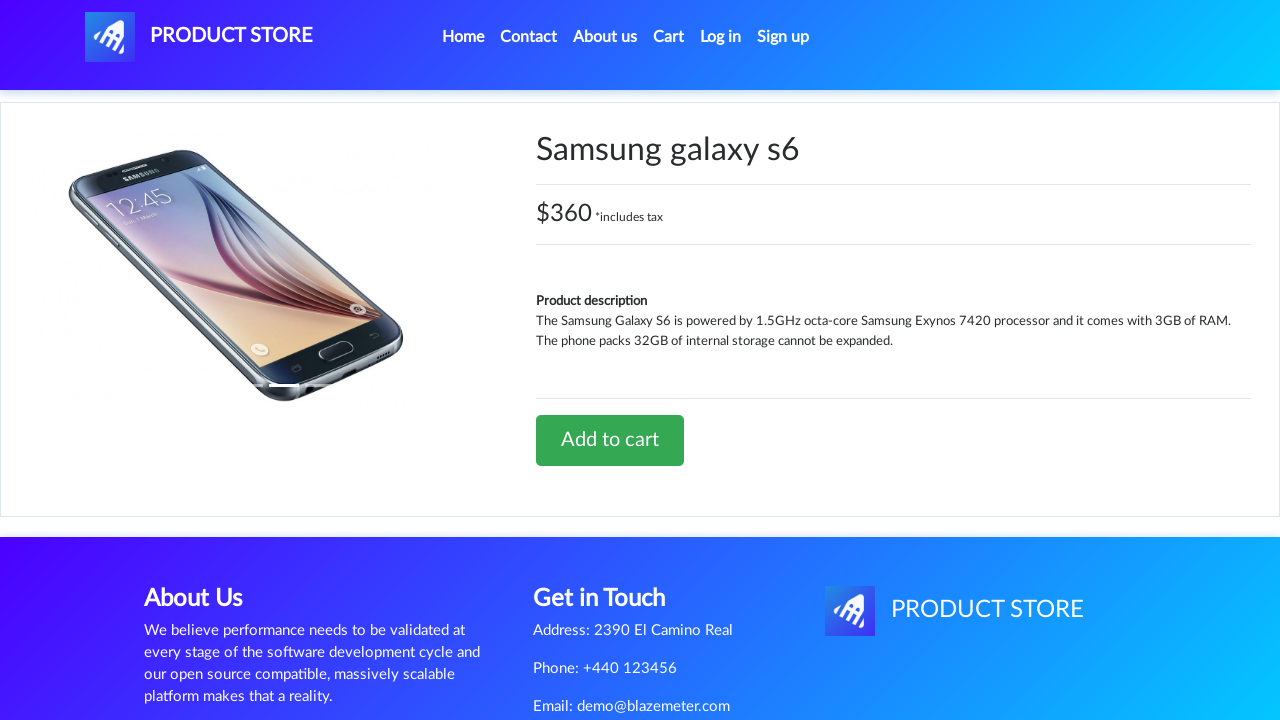